Tests a text box form by filling in user name, email, current address, and permanent address fields, then submitting the form and verifying the output contains the submitted data.

Starting URL: https://demoqa.com/text-box

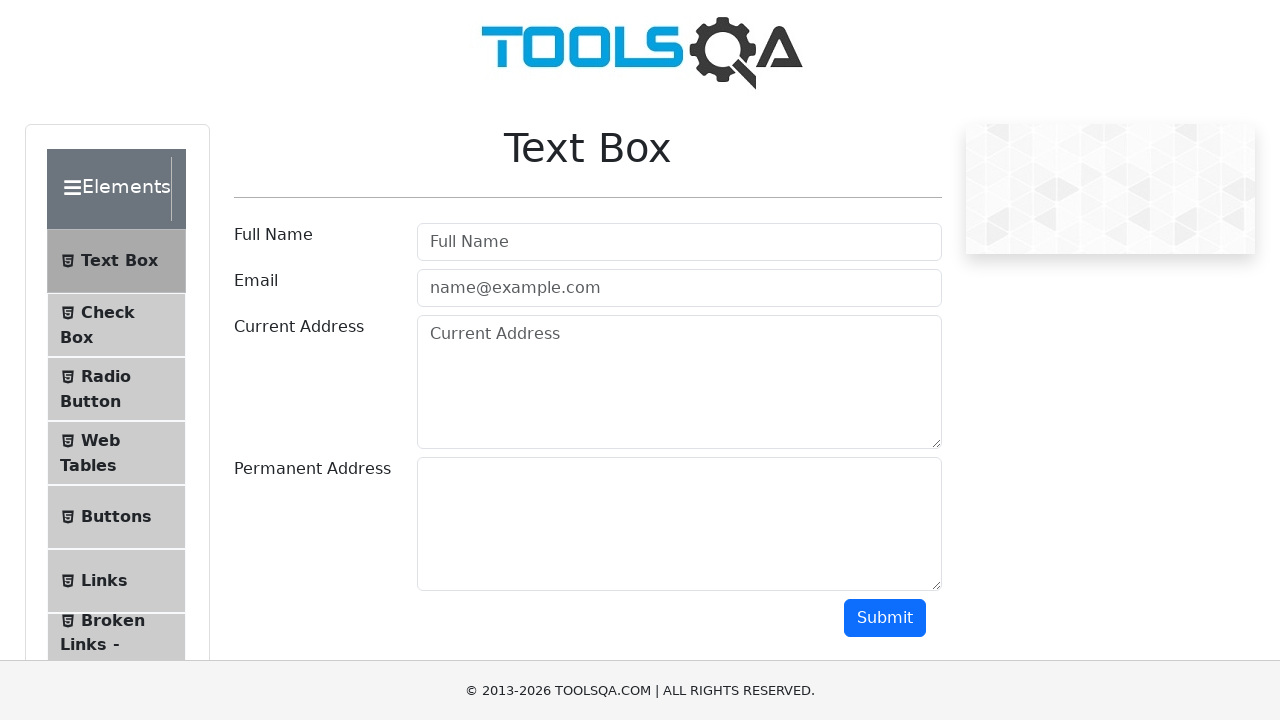

Filled user name field with 'Marcus Chen' on #userName
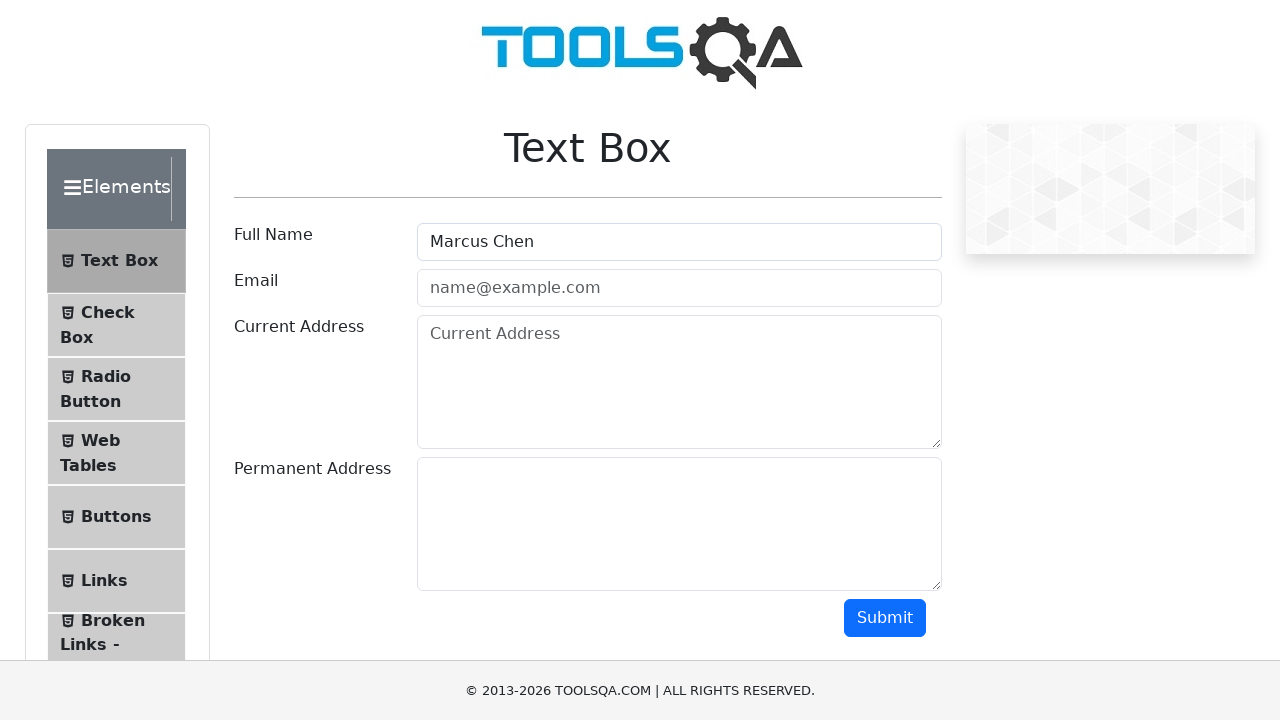

Filled email field with 'marcus.chen@testmail.com' on #userEmail
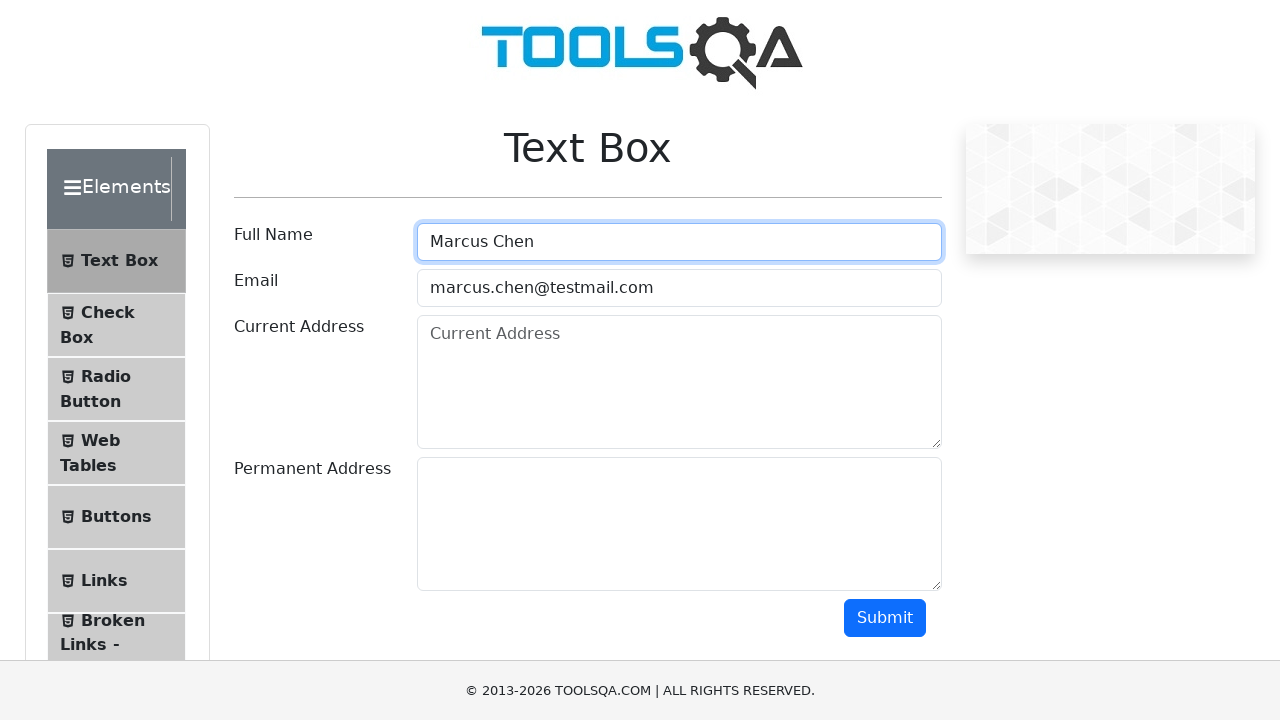

Filled current address field with '789 Oak Boulevard, Seattle, WA 98101' on #currentAddress
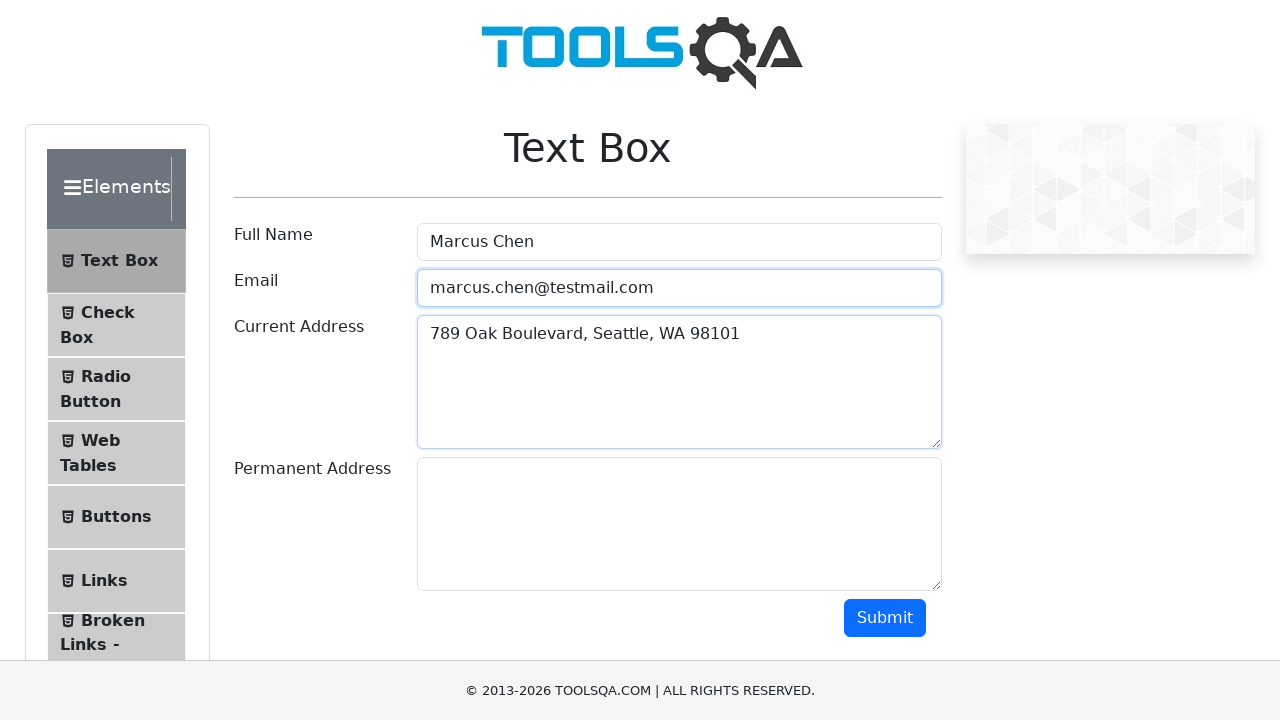

Filled permanent address field with '321 Pine Street, Portland, OR 97201' on #permanentAddress
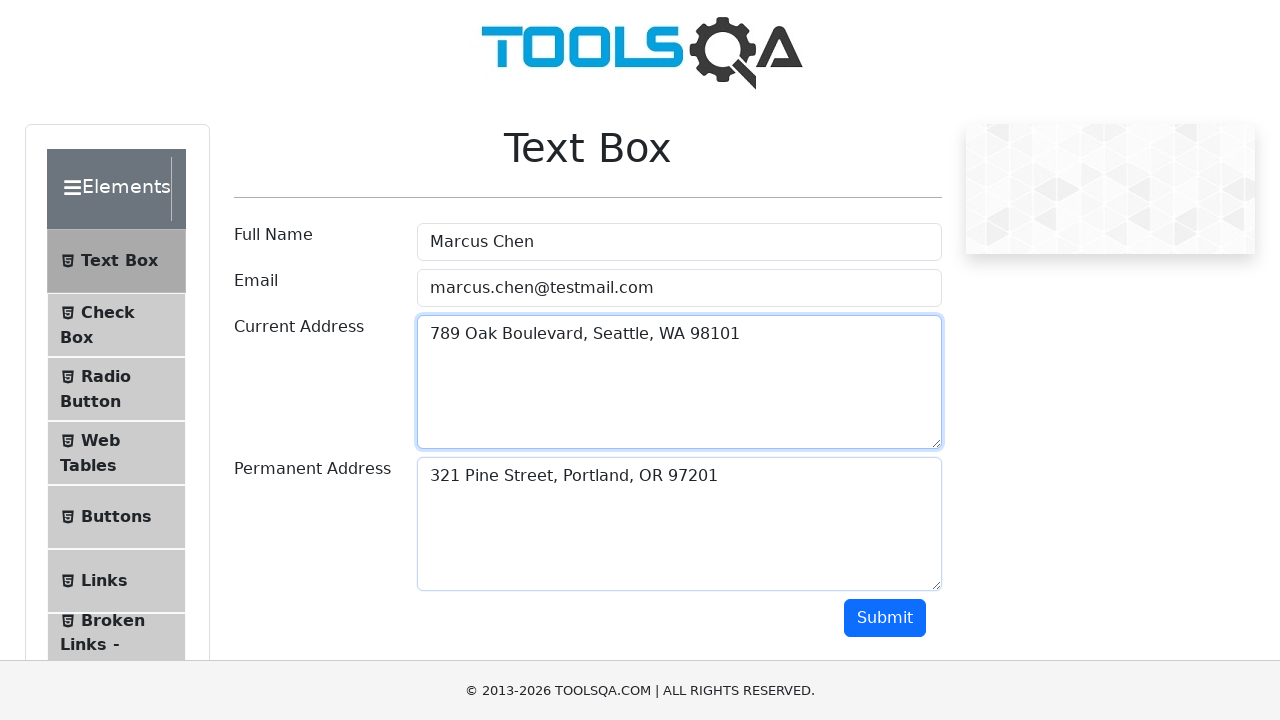

Scrolled submit button into view
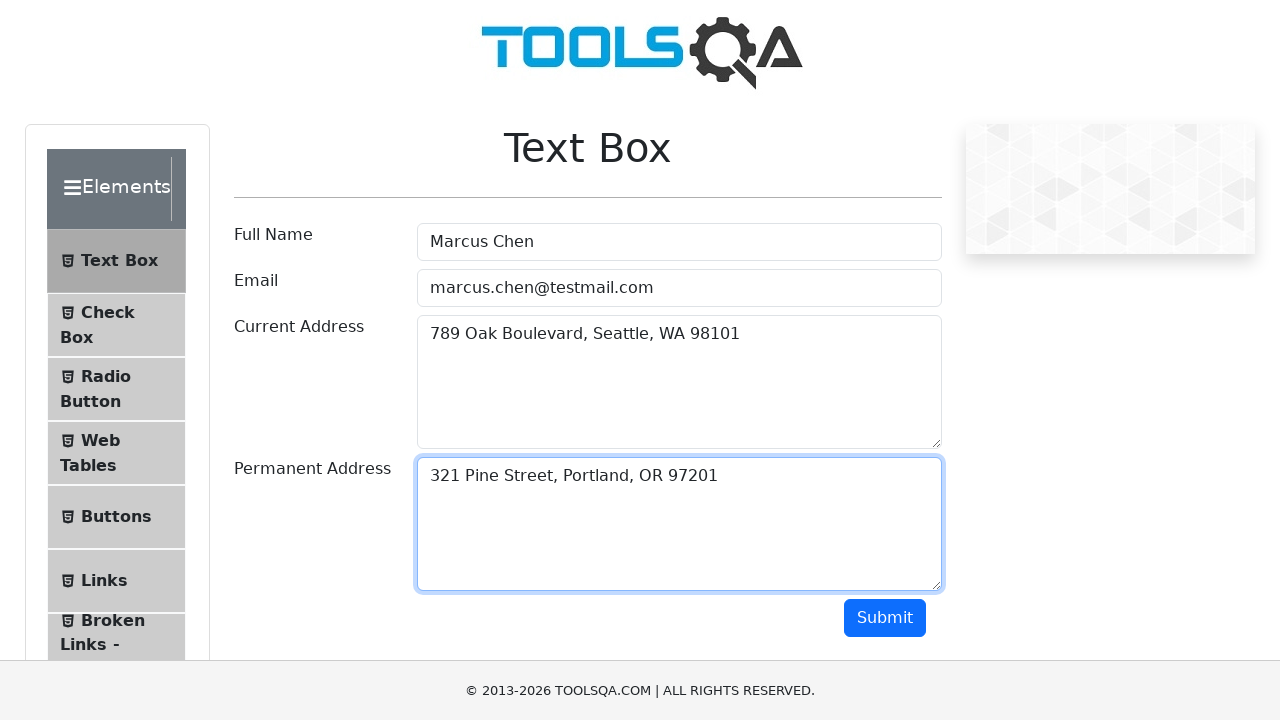

Clicked submit button to submit form at (885, 618) on #submit
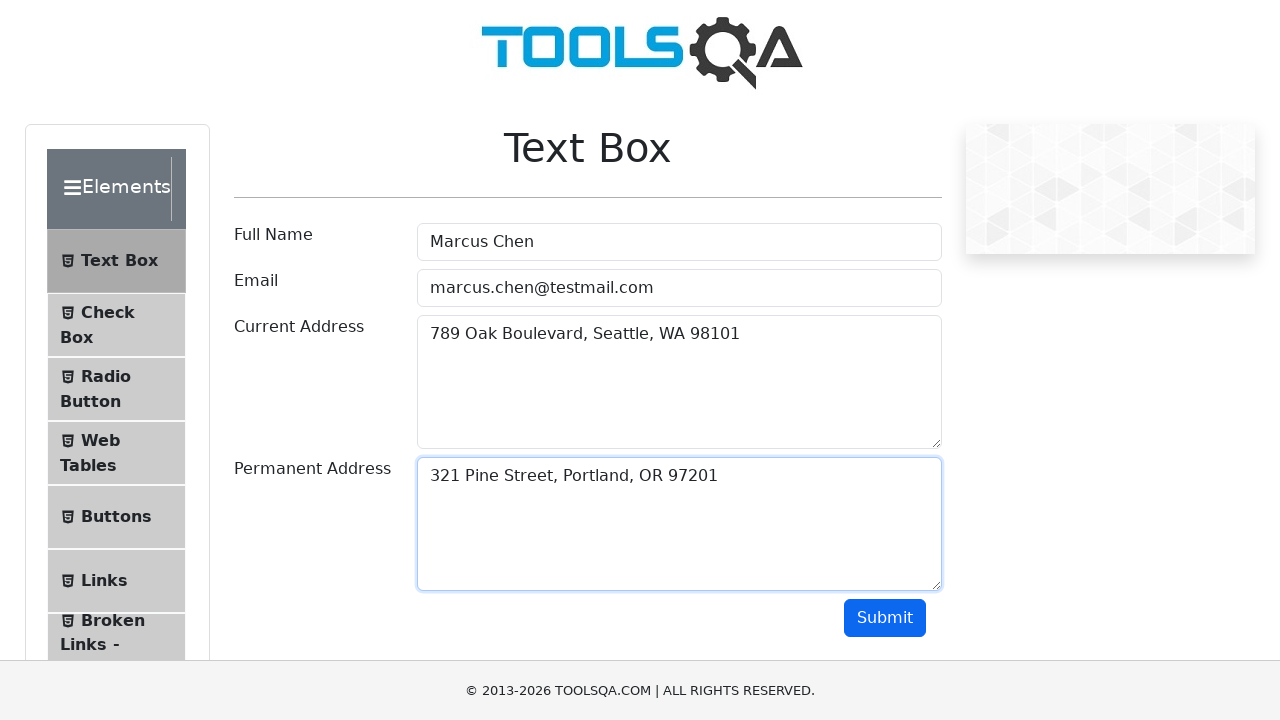

Form output appeared after submission
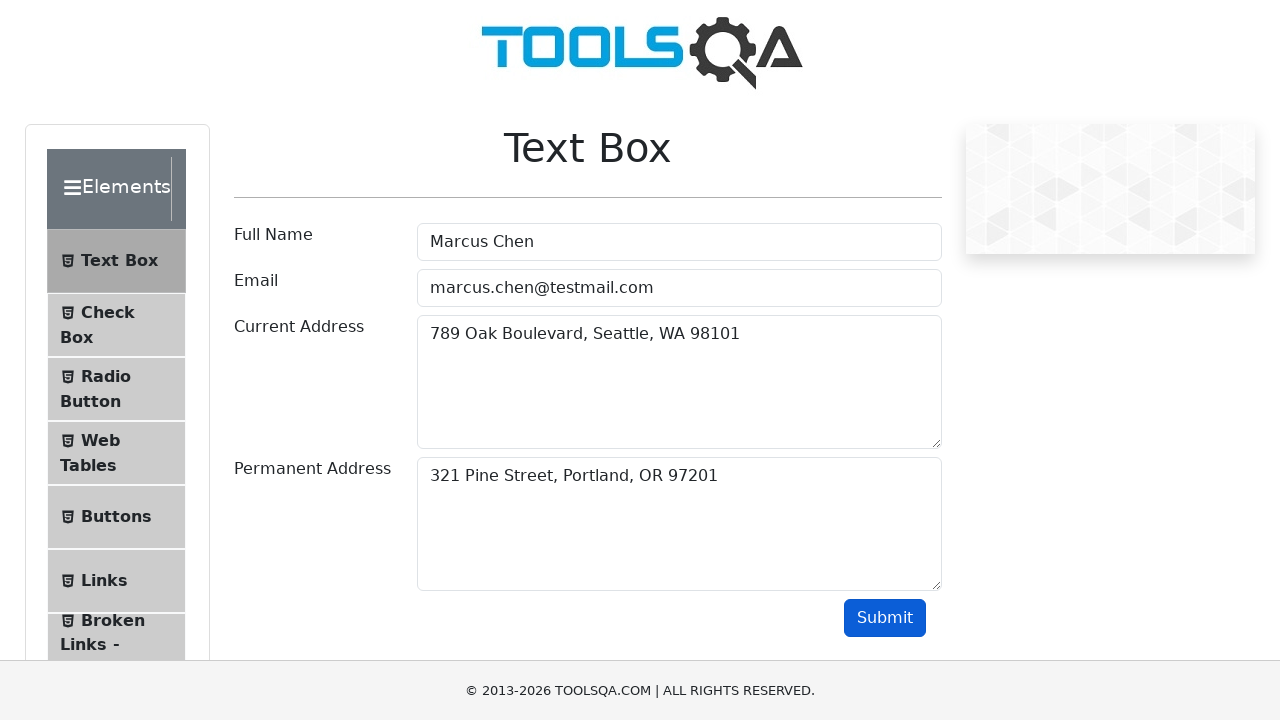

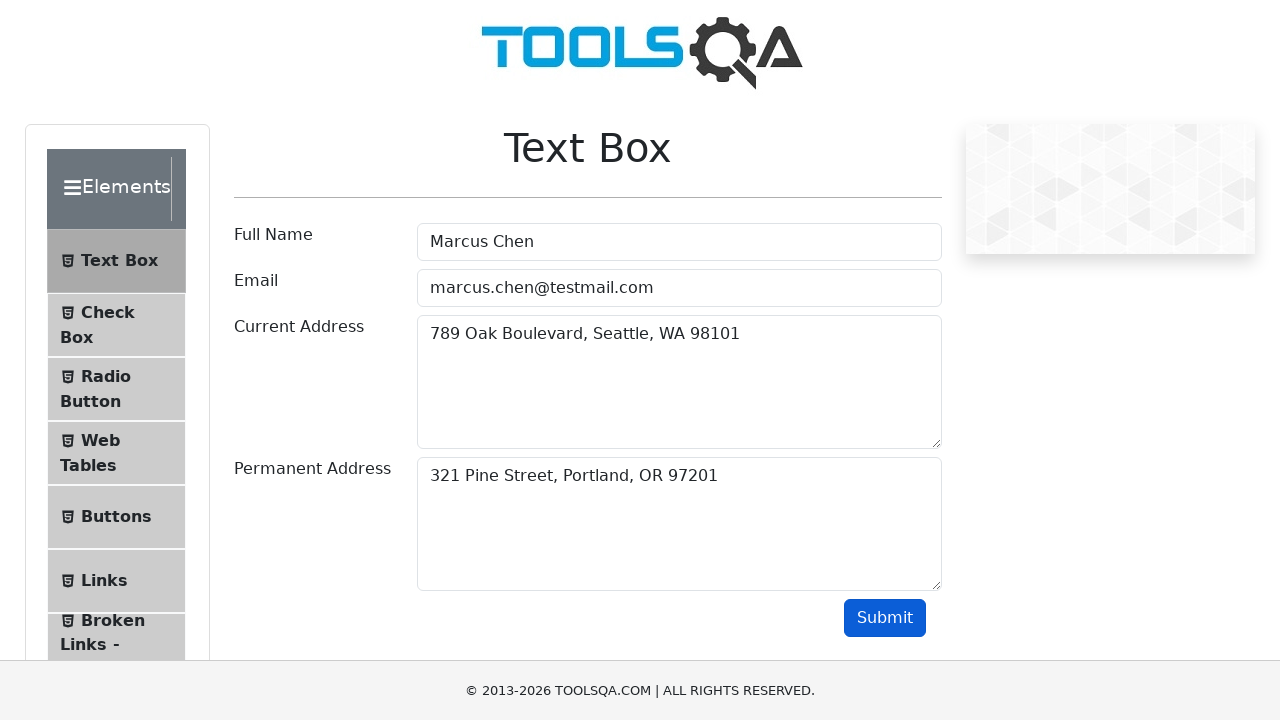